Tests the Enable button functionality by clicking Enable, waiting for the loading bar to disappear, and verifying the input box becomes enabled and the "It's enabled!" message appears.

Starting URL: https://practice.cydeo.com/dynamic_controls

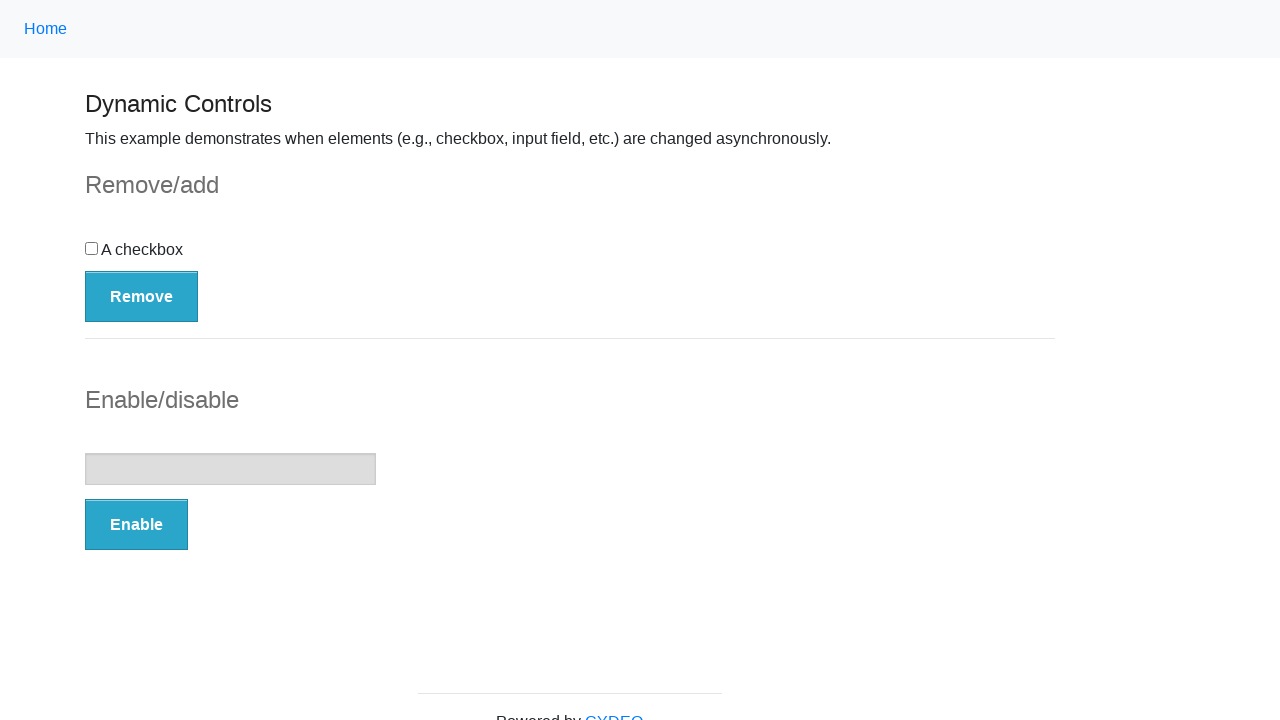

Navigated to dynamic controls practice page
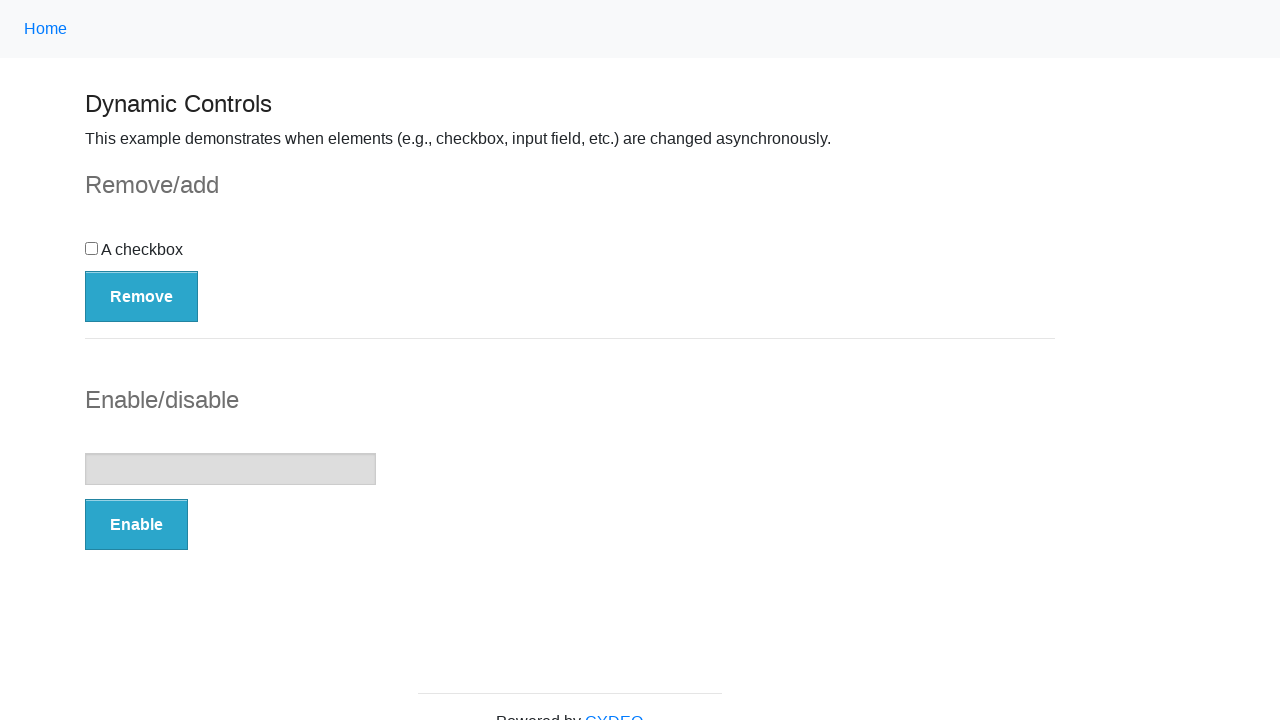

Clicked the Enable button at (136, 525) on button:has-text('Enable')
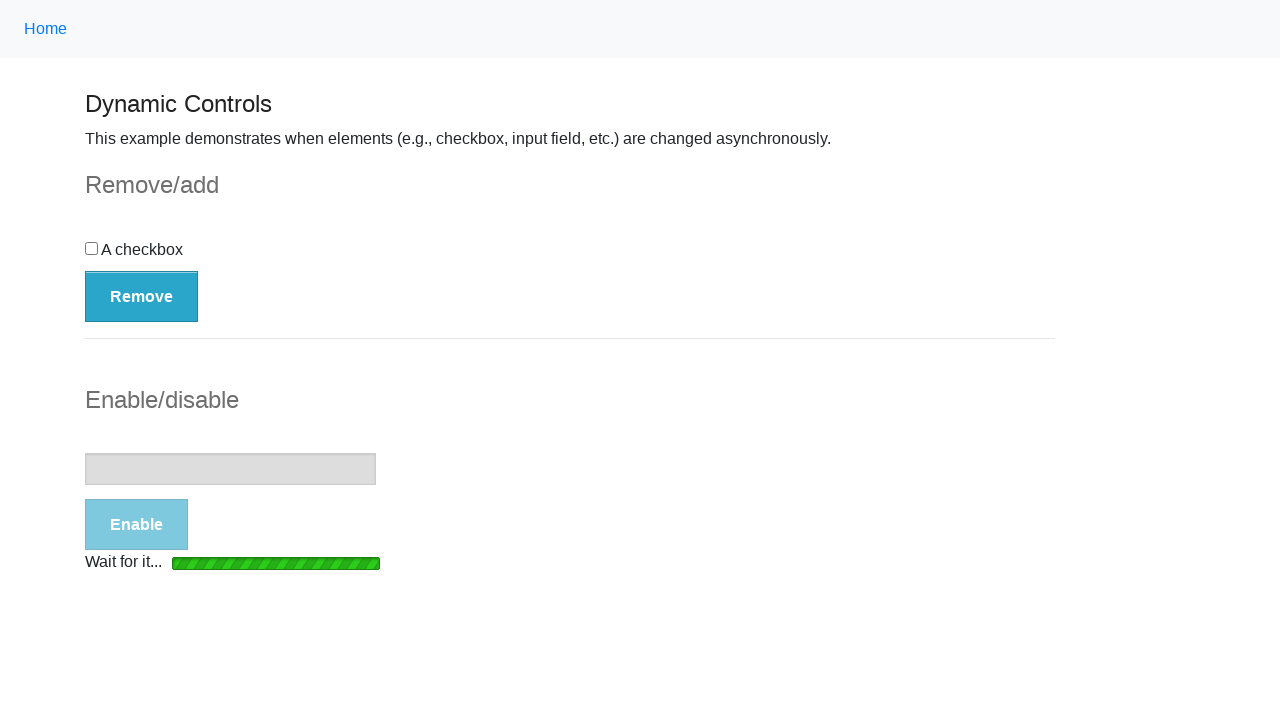

Loading bar disappeared
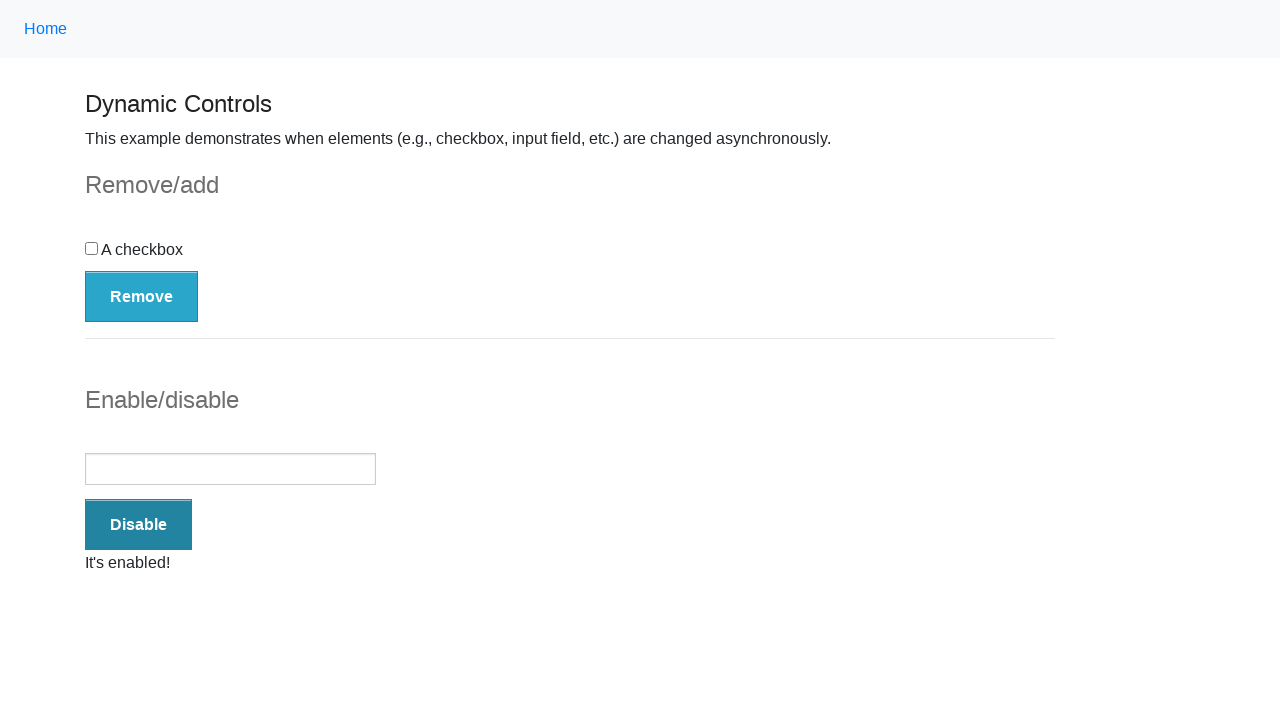

Verified input box is enabled
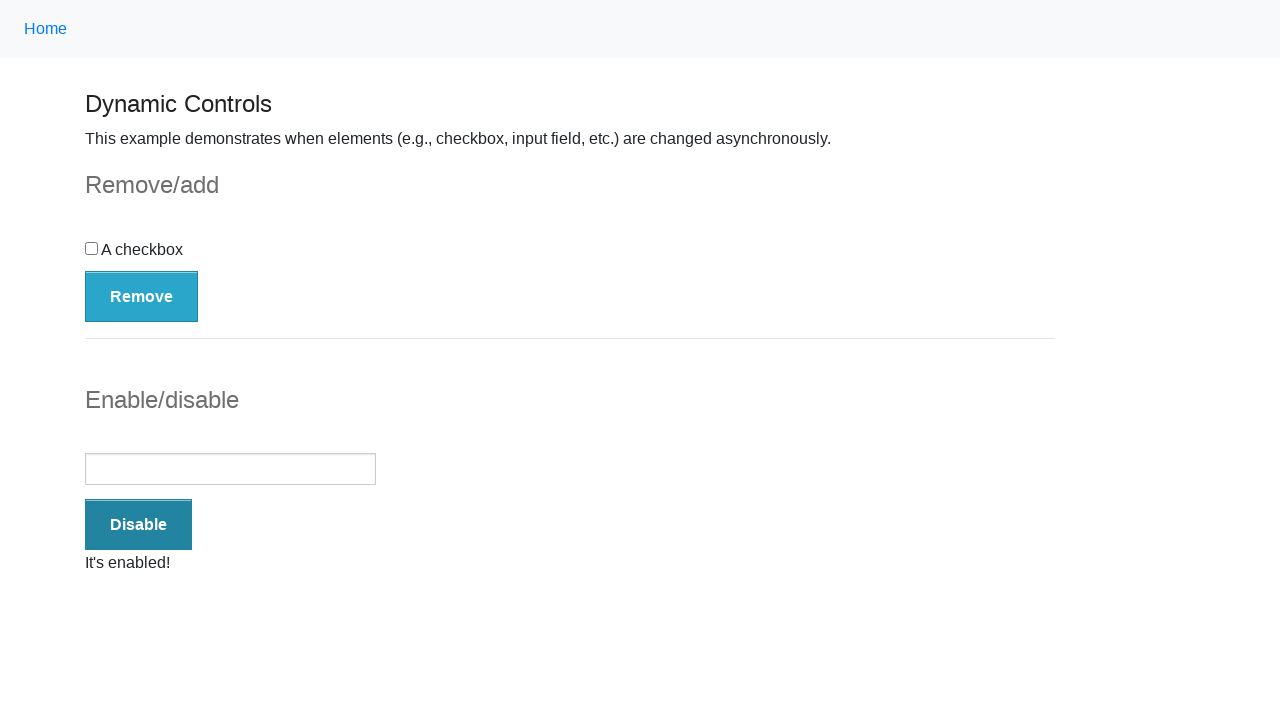

Verified 'It's enabled!' message is visible
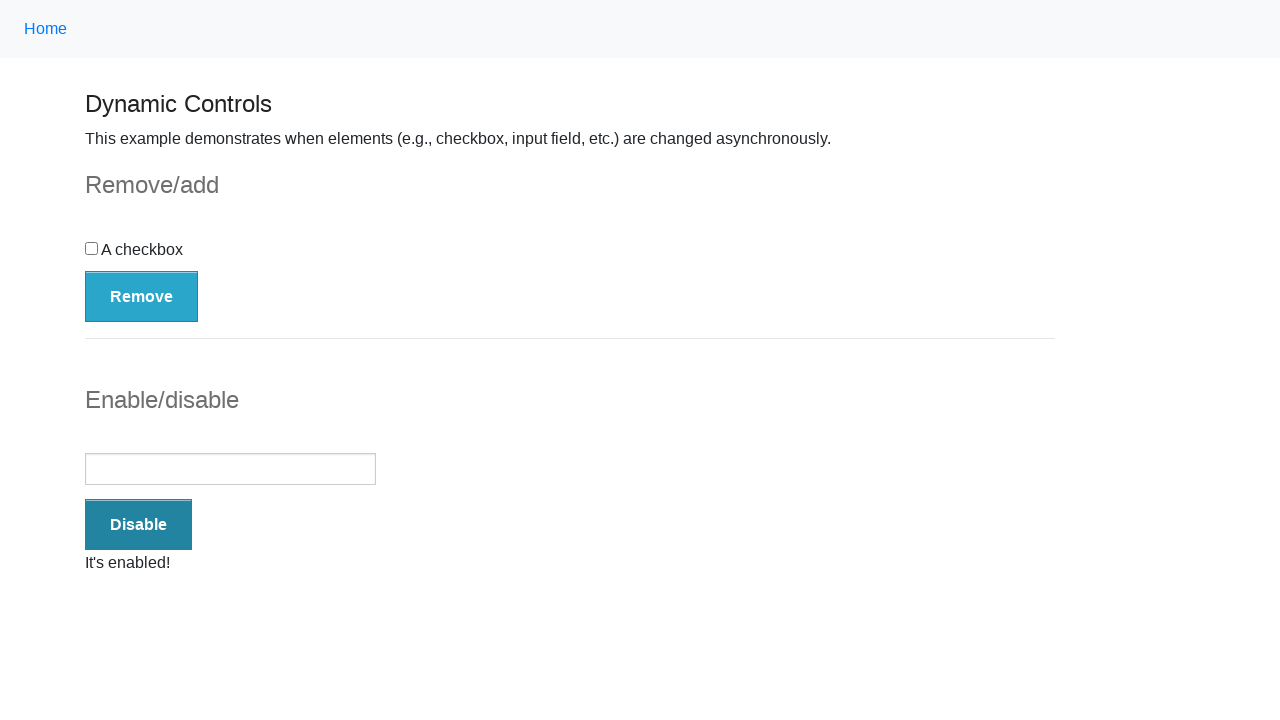

Verified message text content is exactly 'It's enabled!'
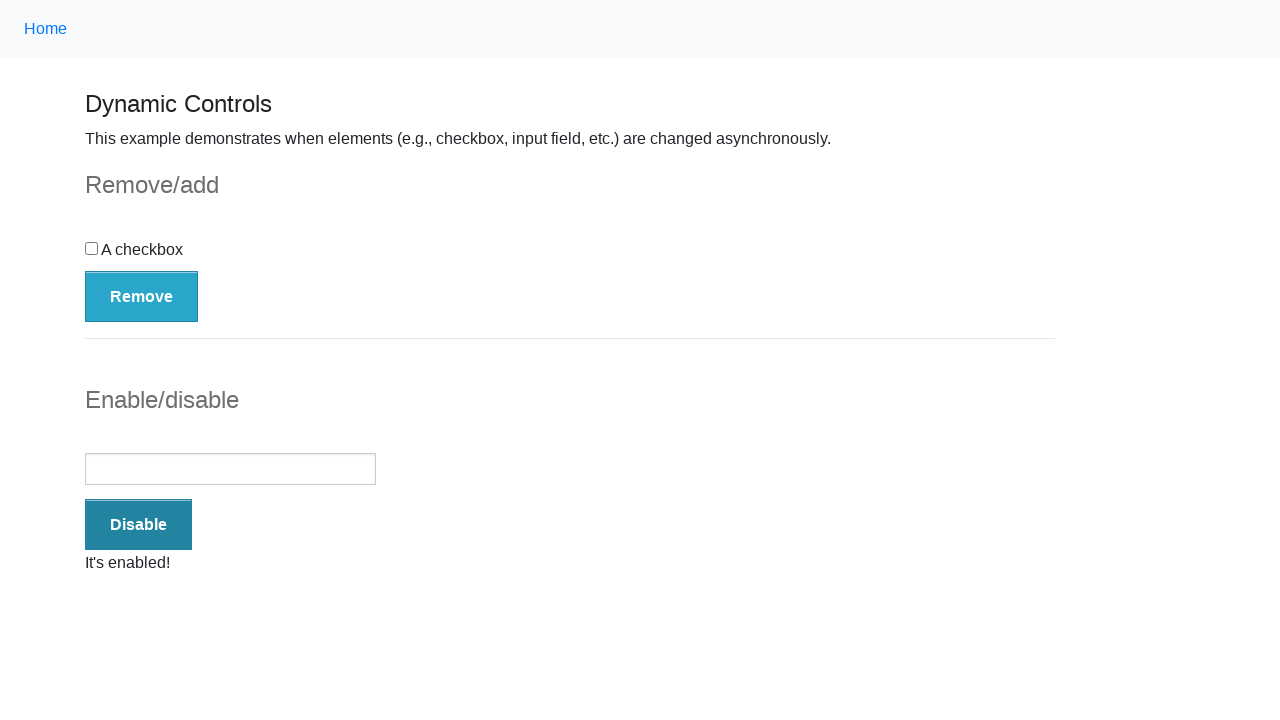

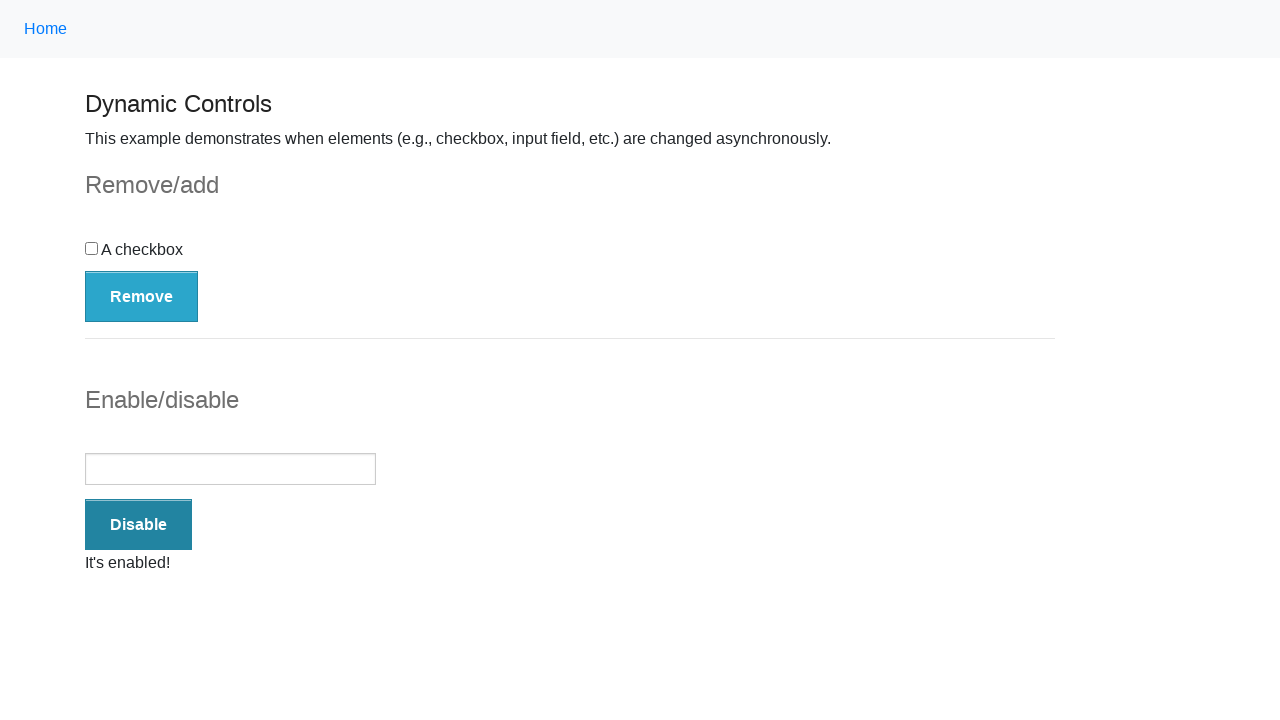